Tests sending a SPACE key press to an input element and verifies the page displays the correct key pressed feedback

Starting URL: http://the-internet.herokuapp.com/key_presses

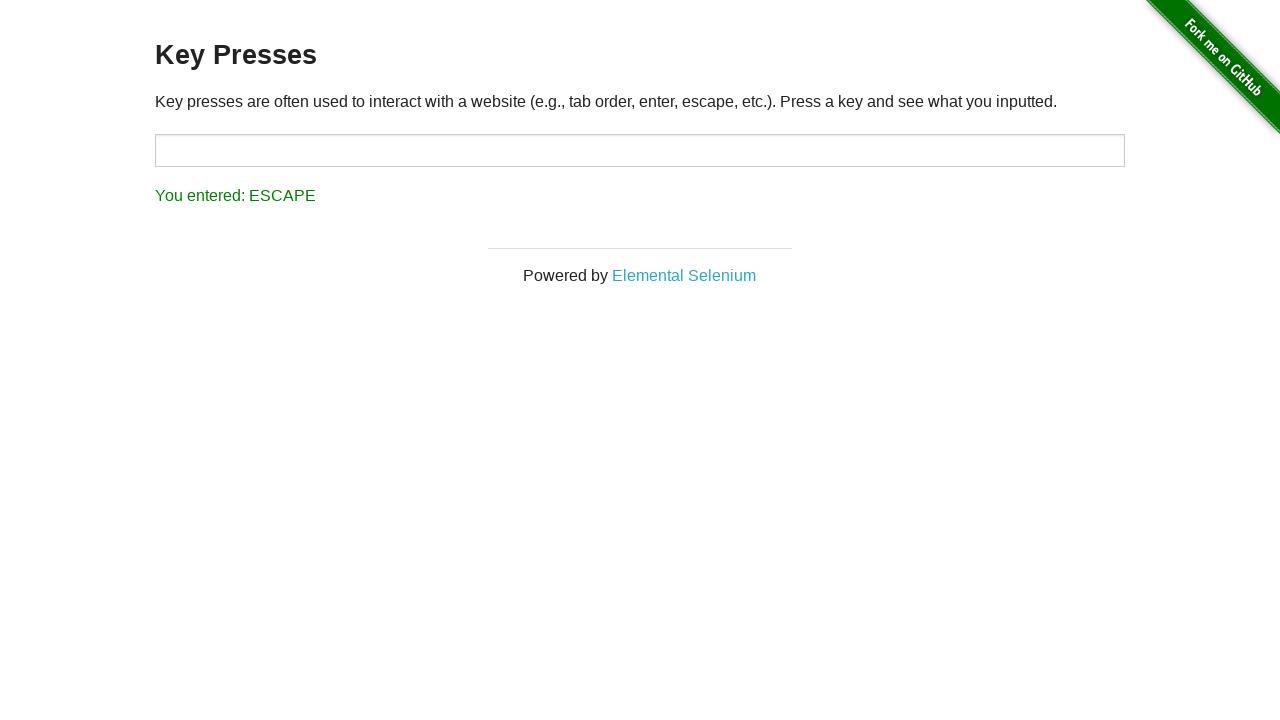

Pressed SPACE key on target input element on #target
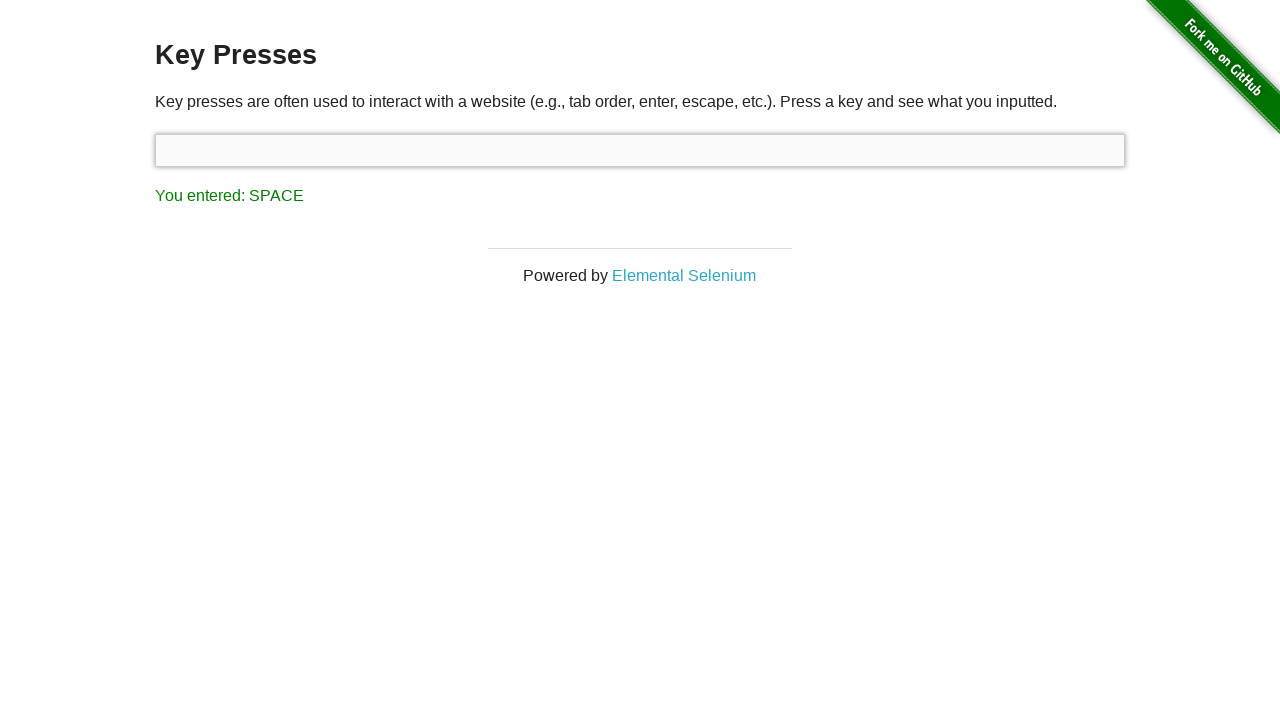

Waited for result element to appear
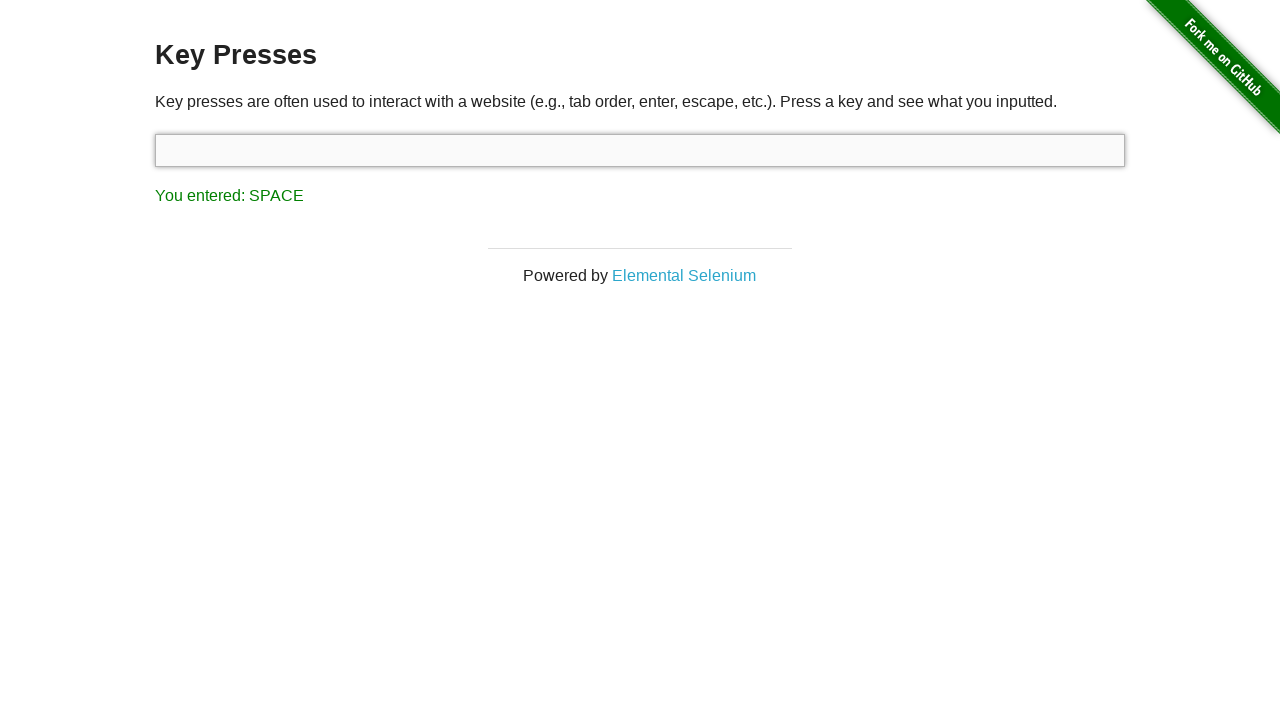

Retrieved text content from result element
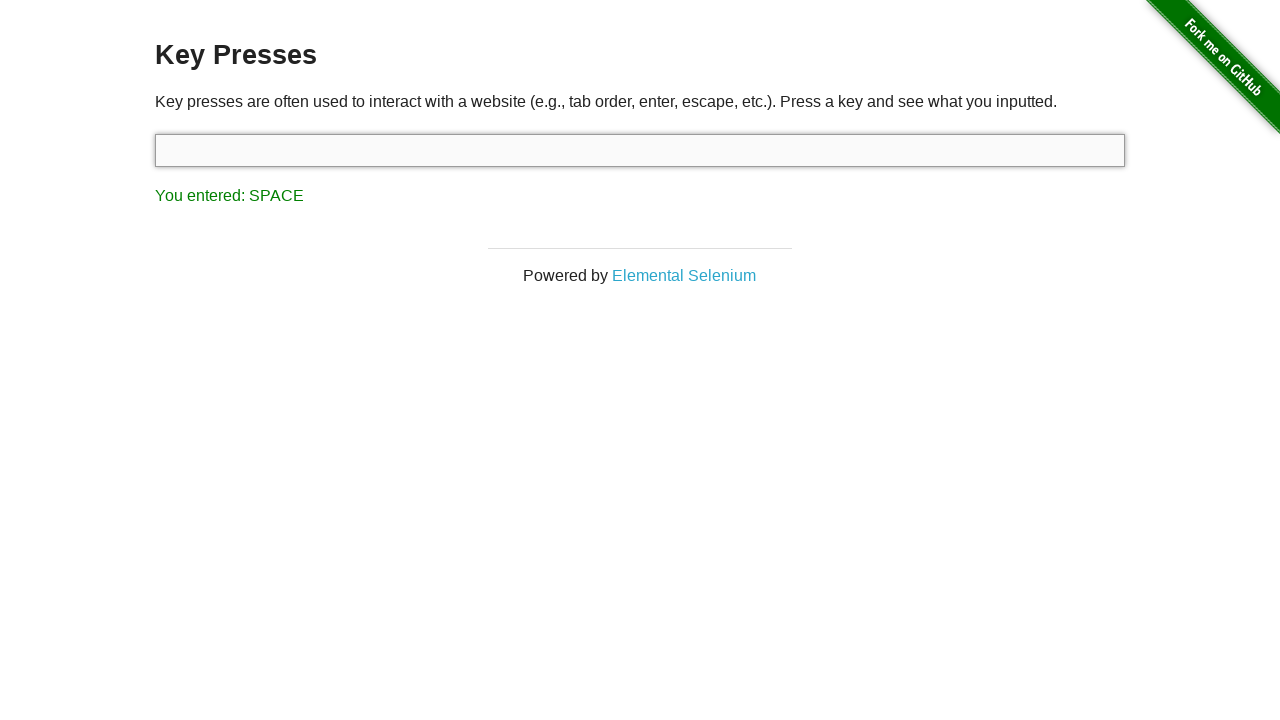

Verified result text shows 'You entered: SPACE'
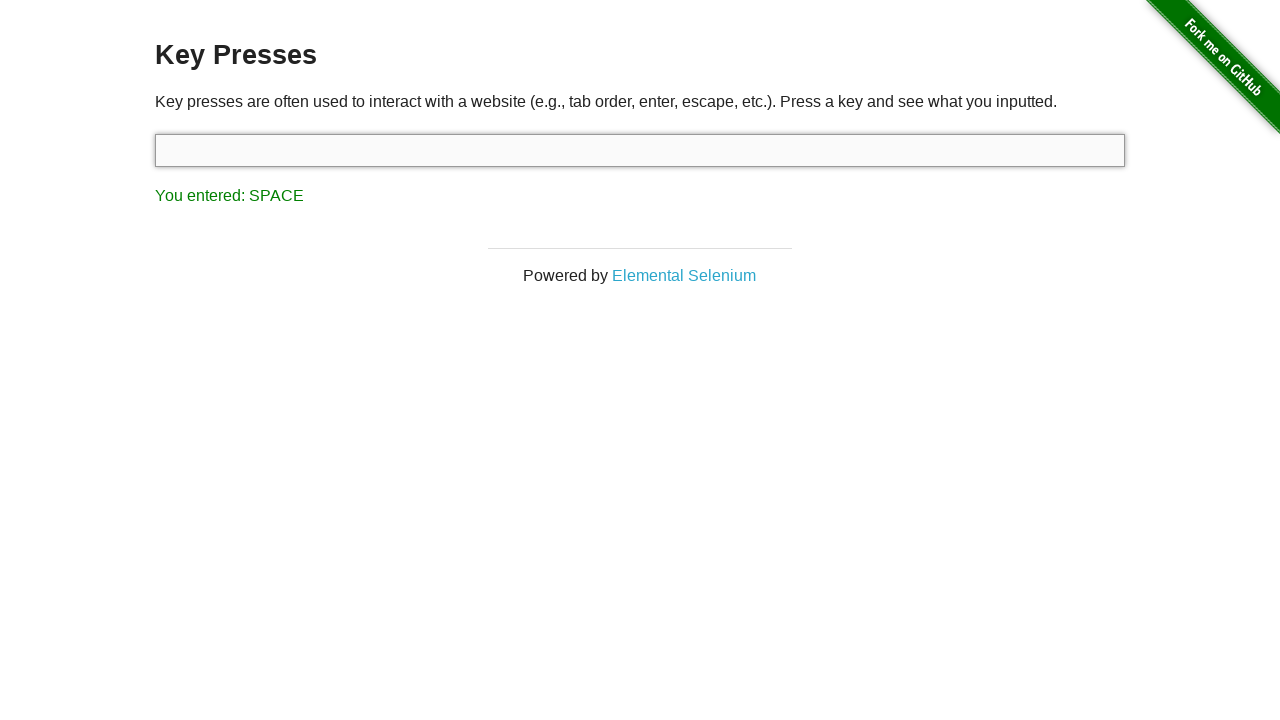

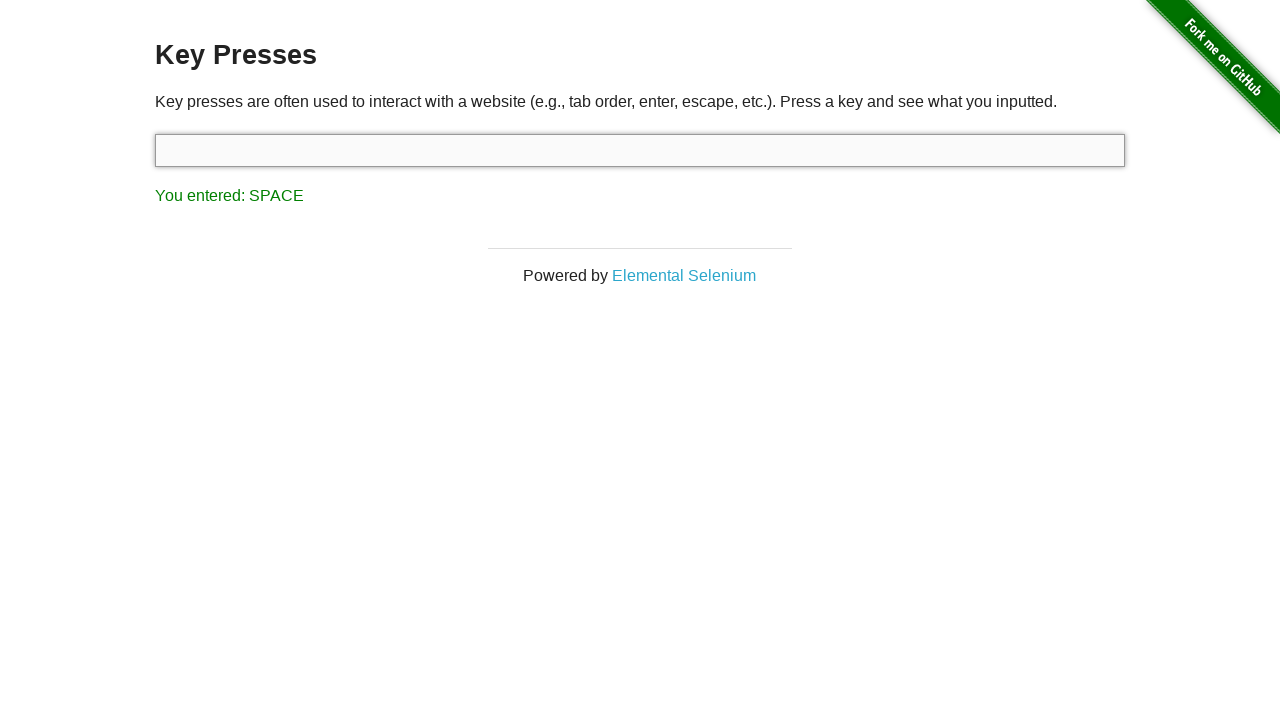